Tests double-click functionality on a button element

Starting URL: https://demoqa.com/buttons

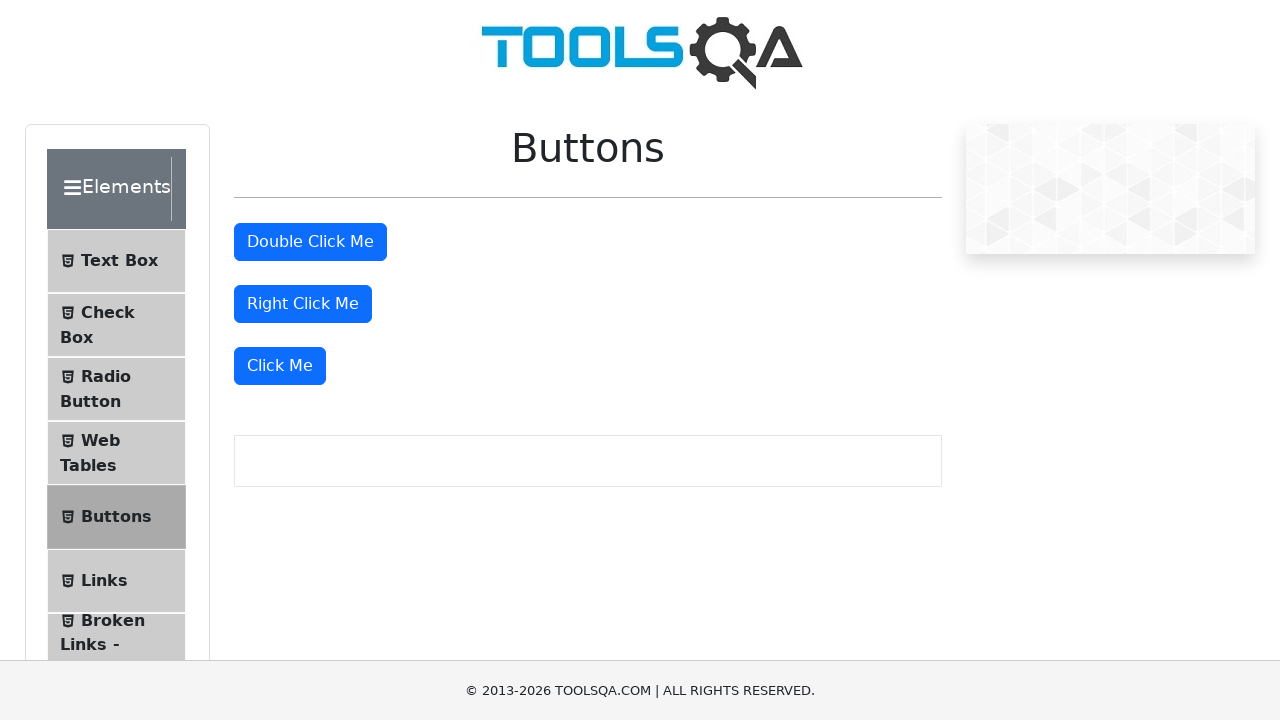

Double-clicked the double click button element at (310, 242) on #doubleClickBtn
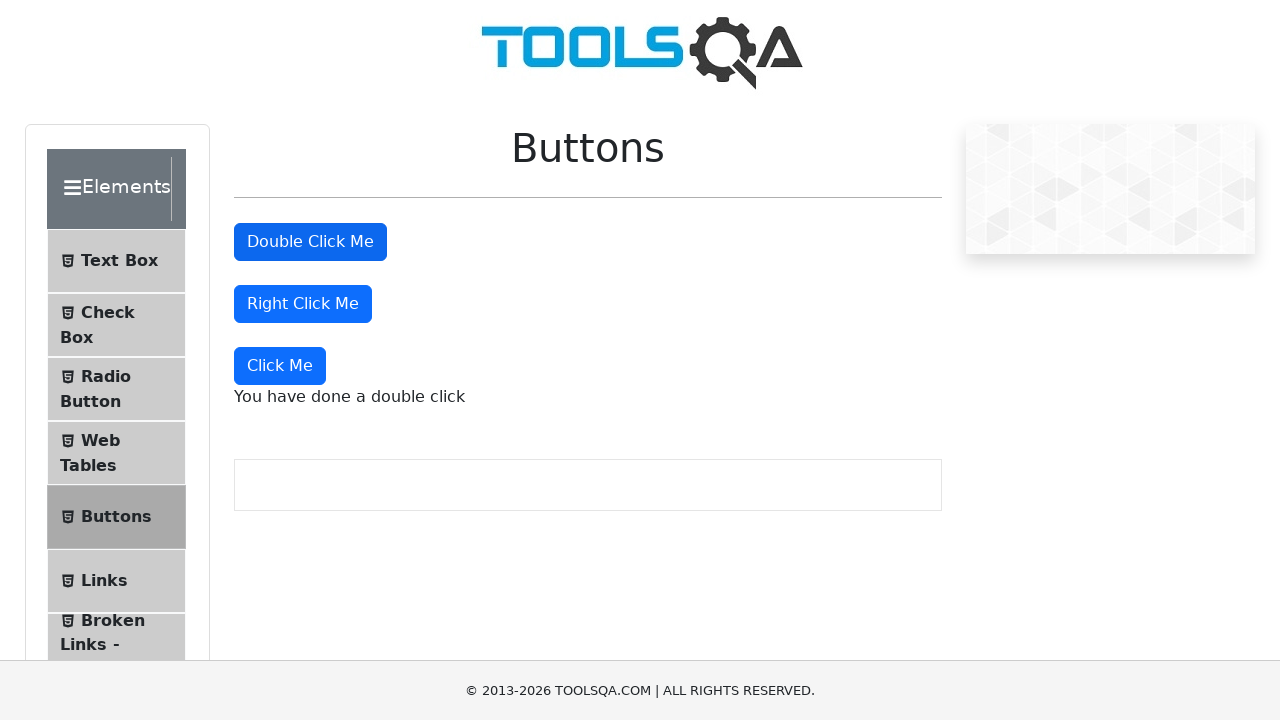

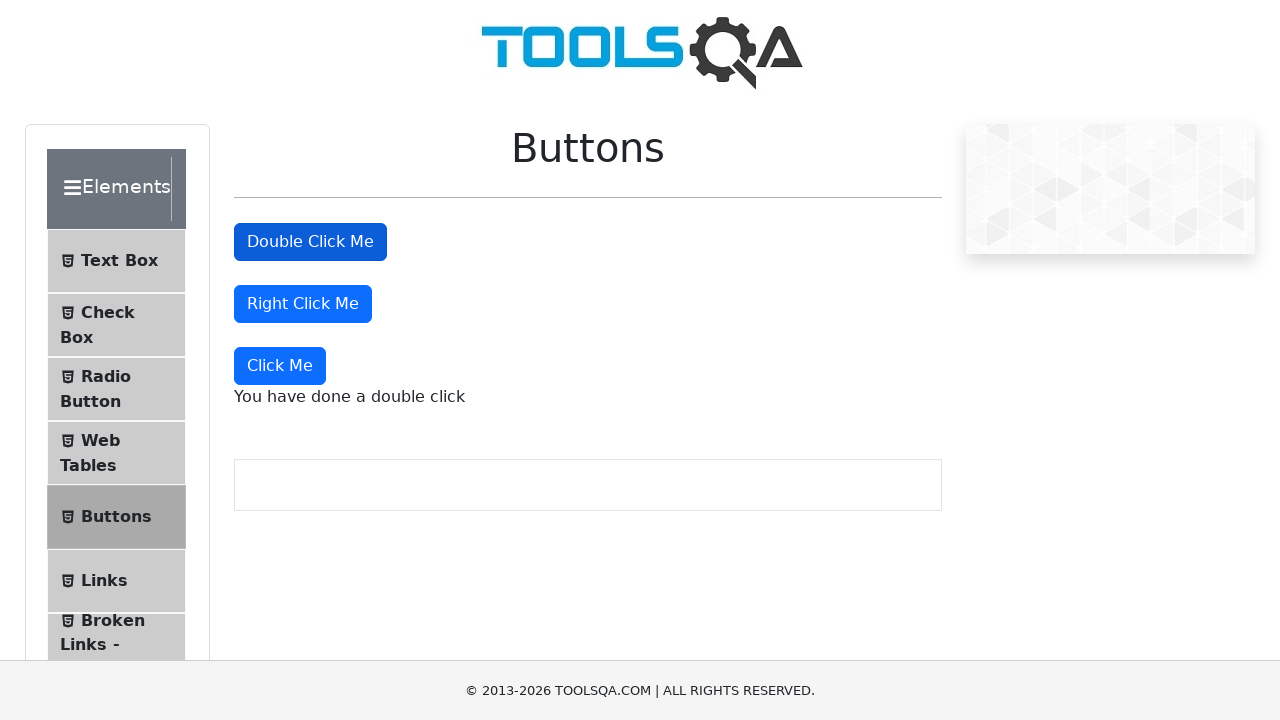